Tests the reset button in artist recommendation section by entering an artist name and clicking reset to clear the input

Starting URL: https://ldevr3t2.github.io

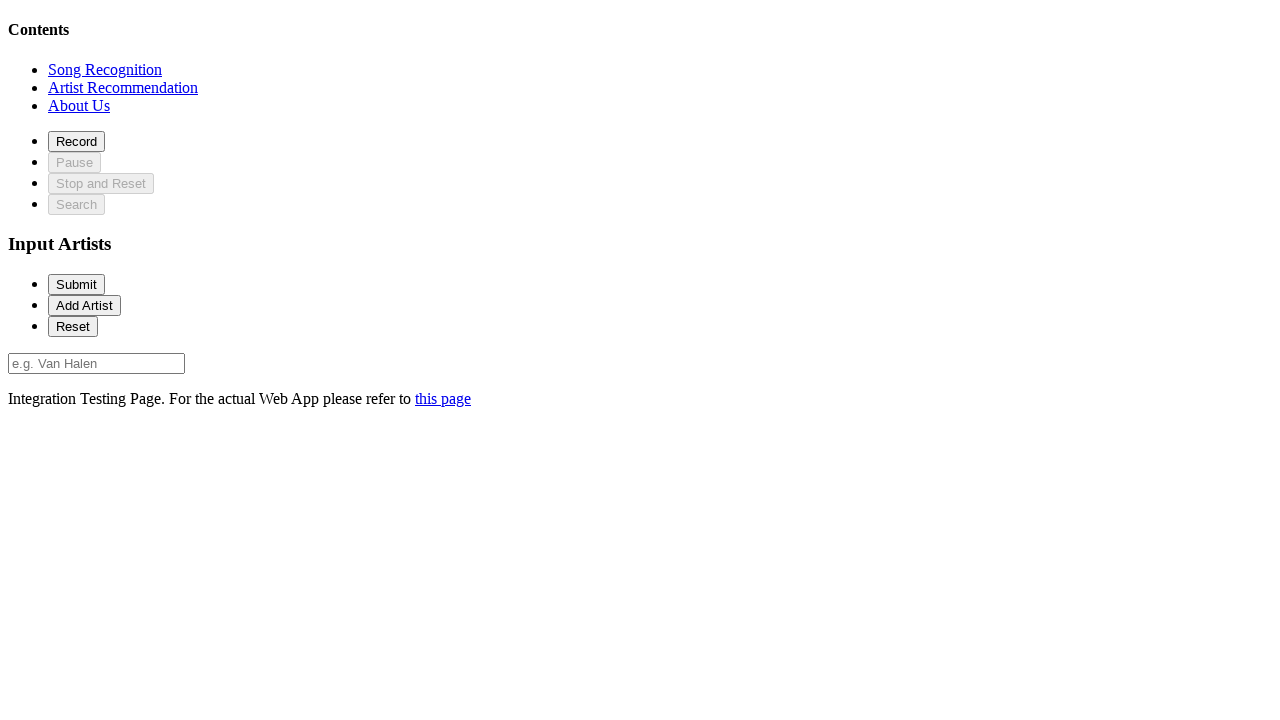

Clicked on artist recommendation section at (123, 87) on xpath=//*[@id='recommendationSection']
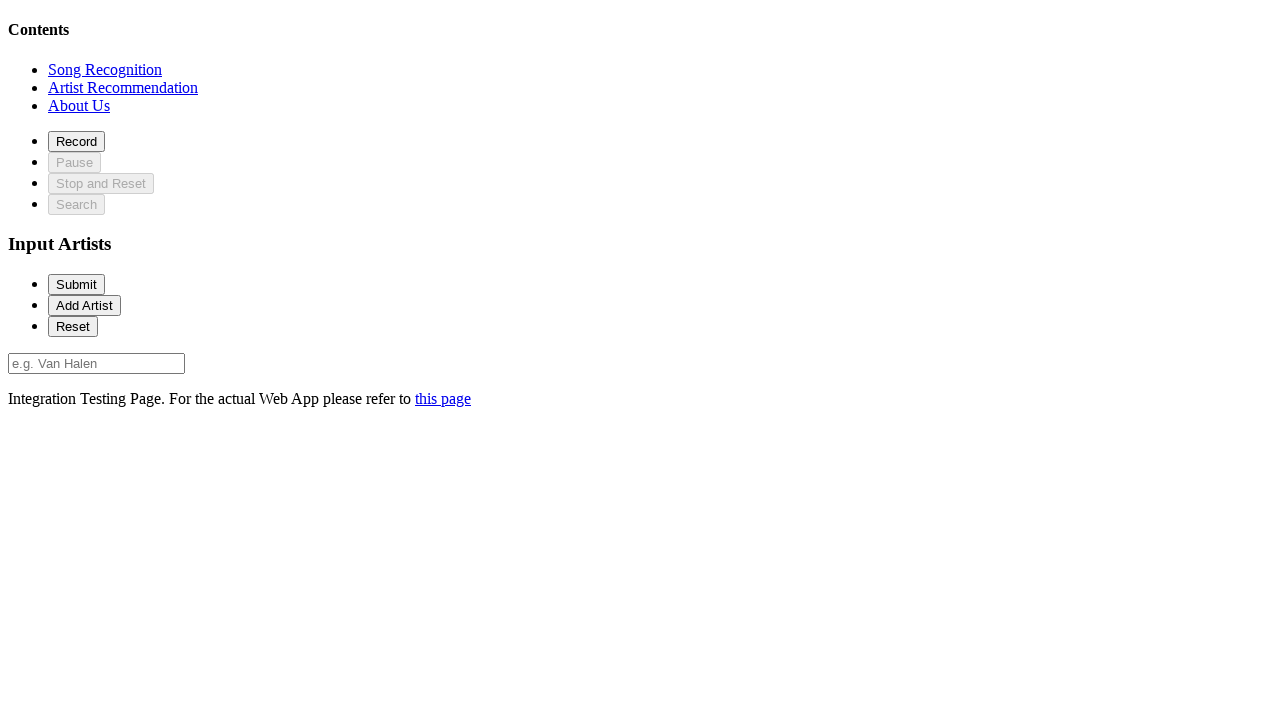

Artist input field loaded
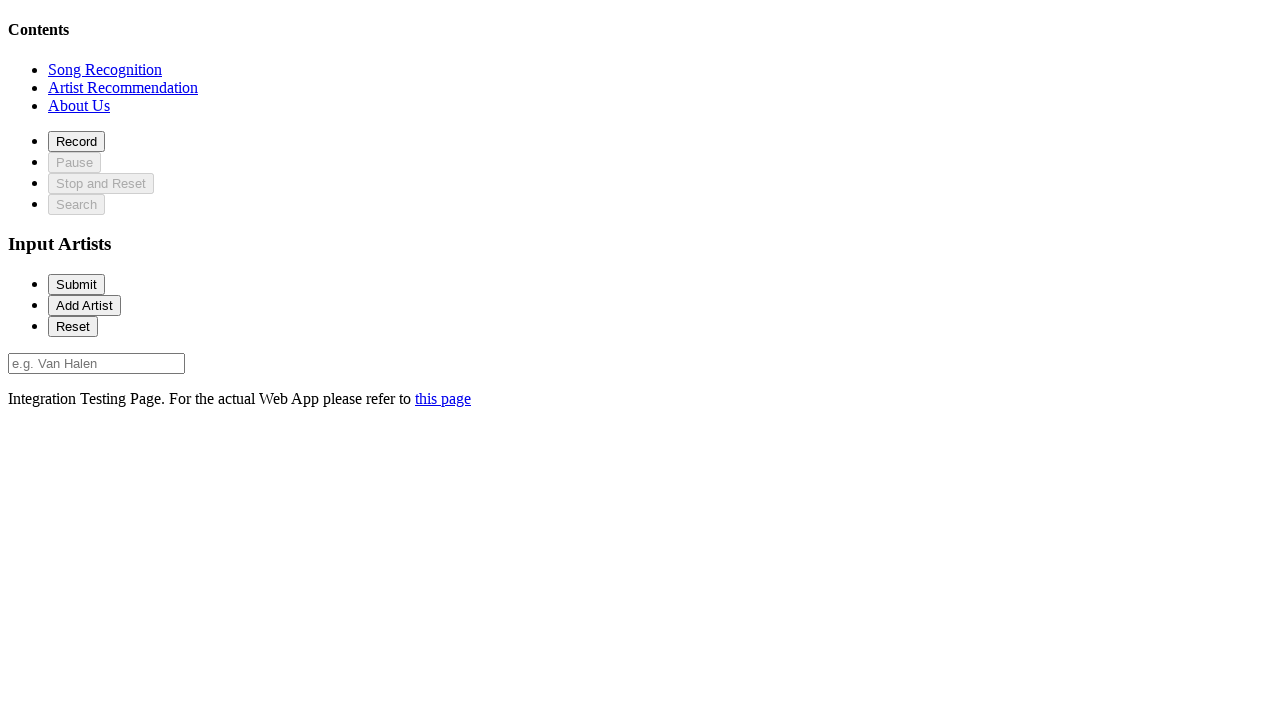

Entered 'Van Halen' in artist input field on //*[@id='artist-0']
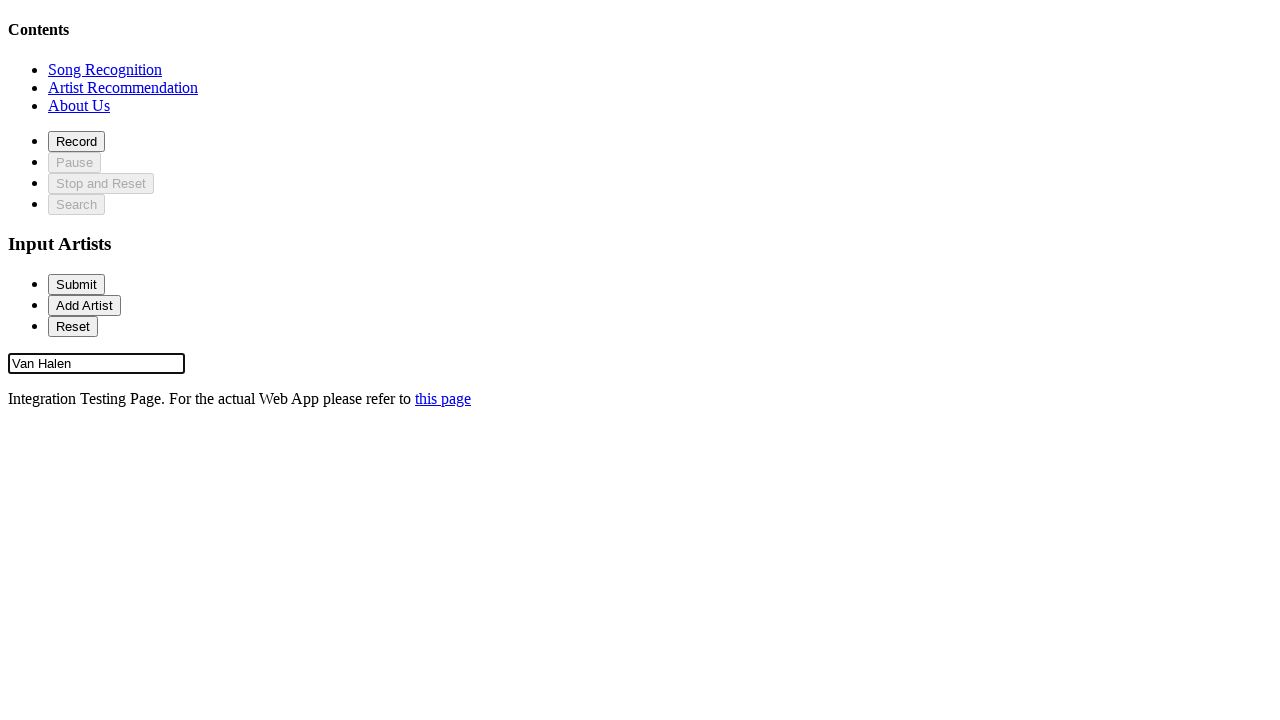

Clicked reset button to clear artist input at (73, 326) on xpath=//*[@id='reset']
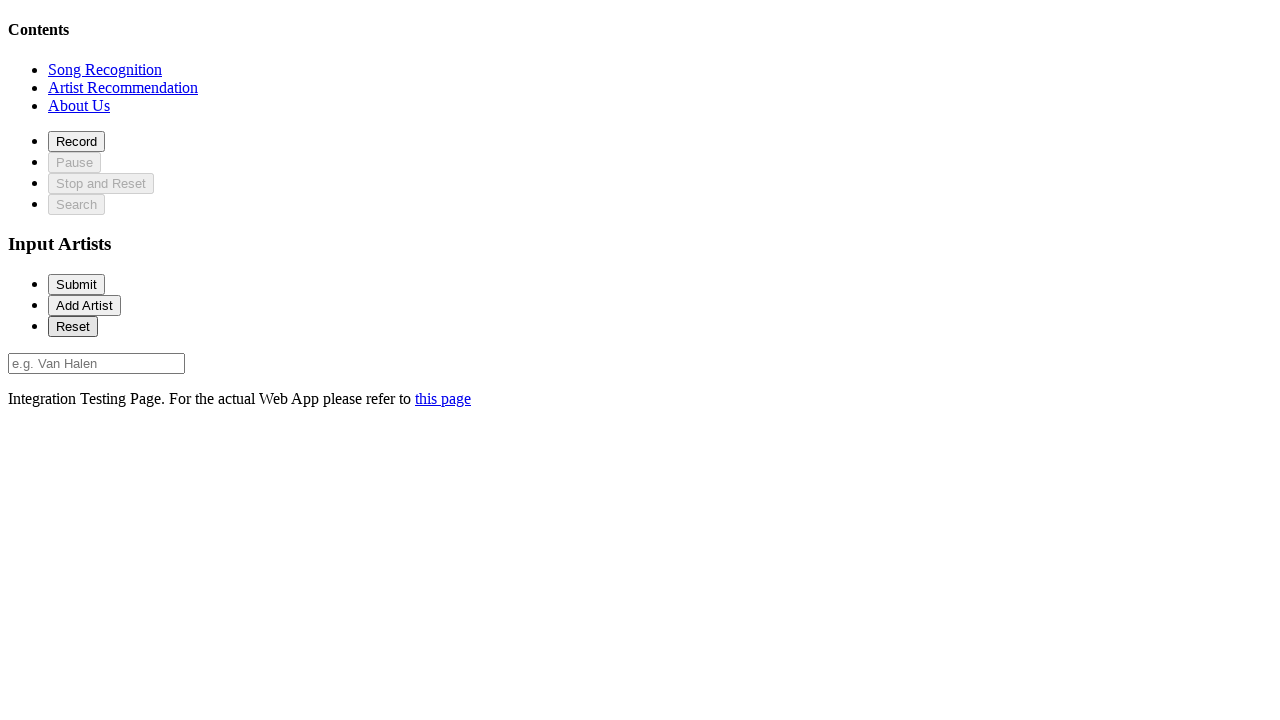

Verified artist input field still exists after reset
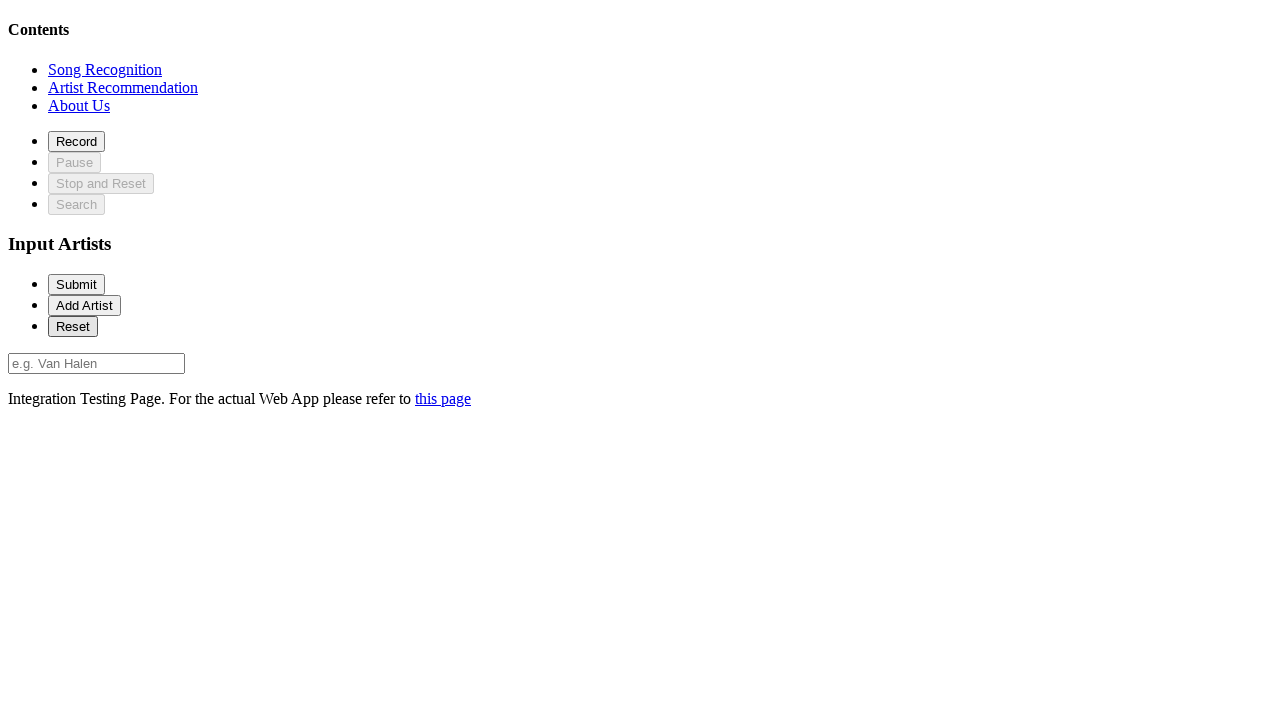

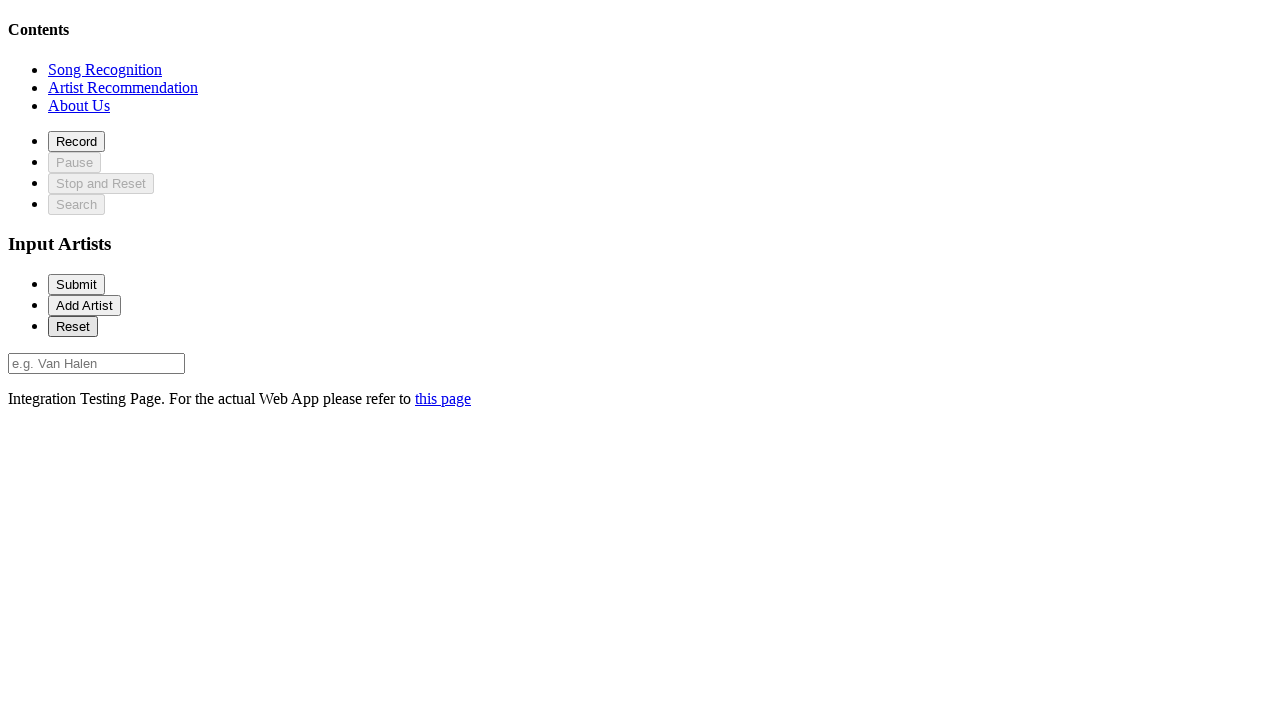